Verifies that the online payment block contains the expected title text "Онлайн пополнение" and "без комиссии"

Starting URL: http://mts.by

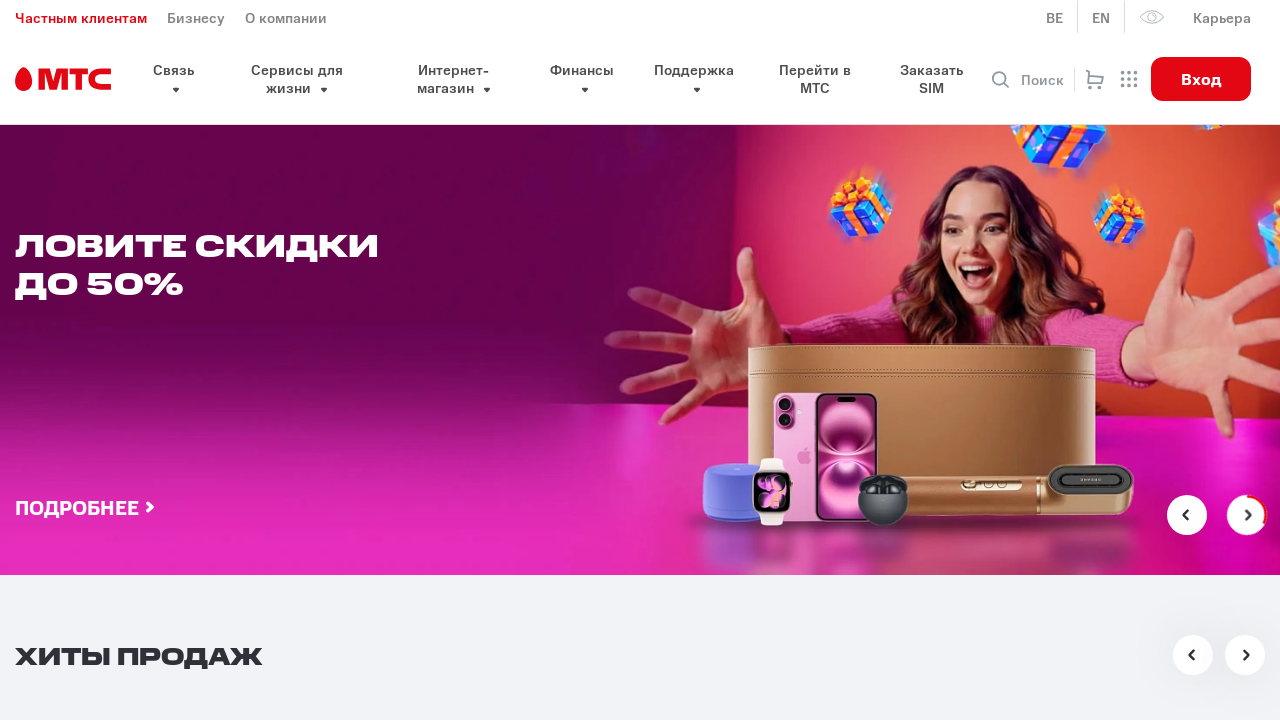

Navigated to http://mts.by
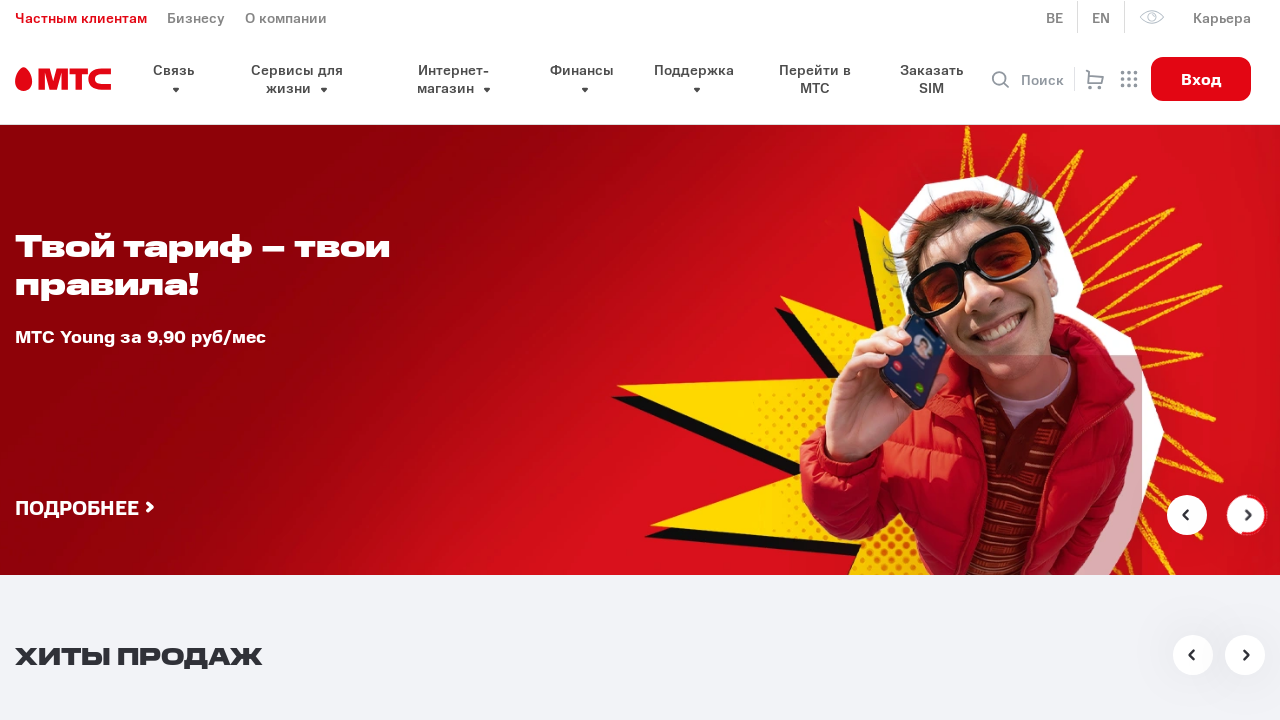

Located online payment block element
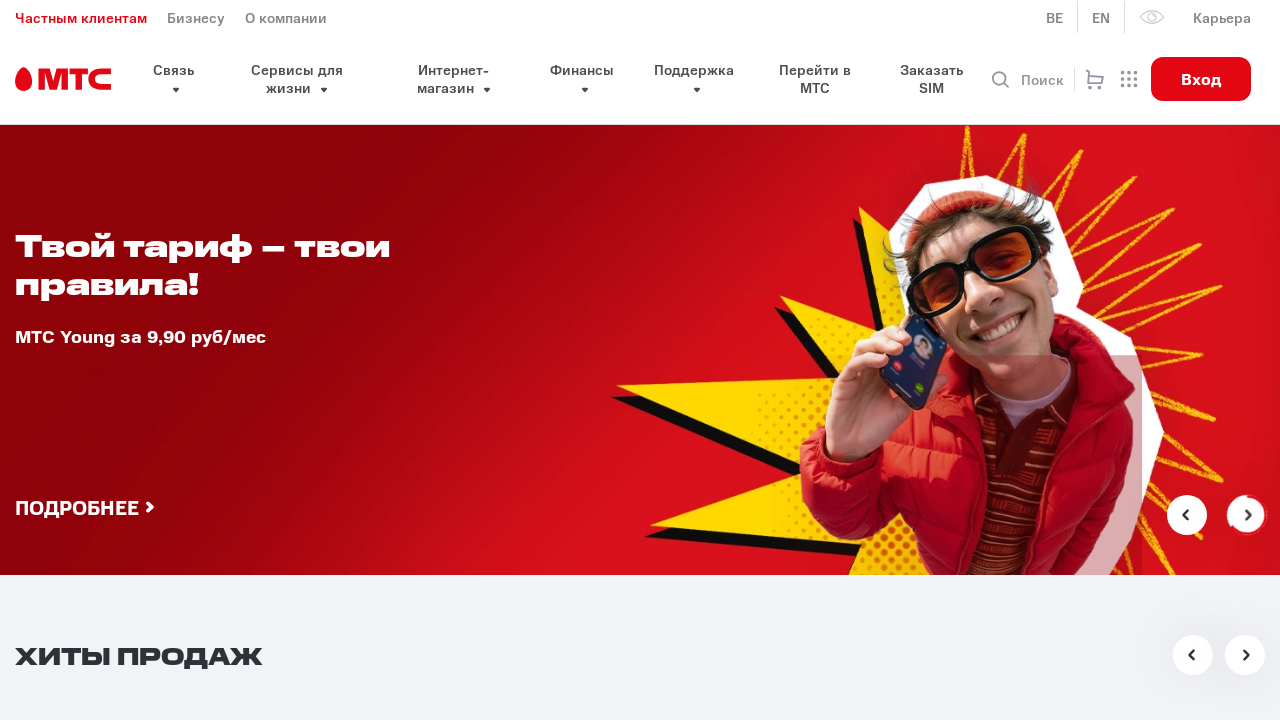

Online payment block became visible
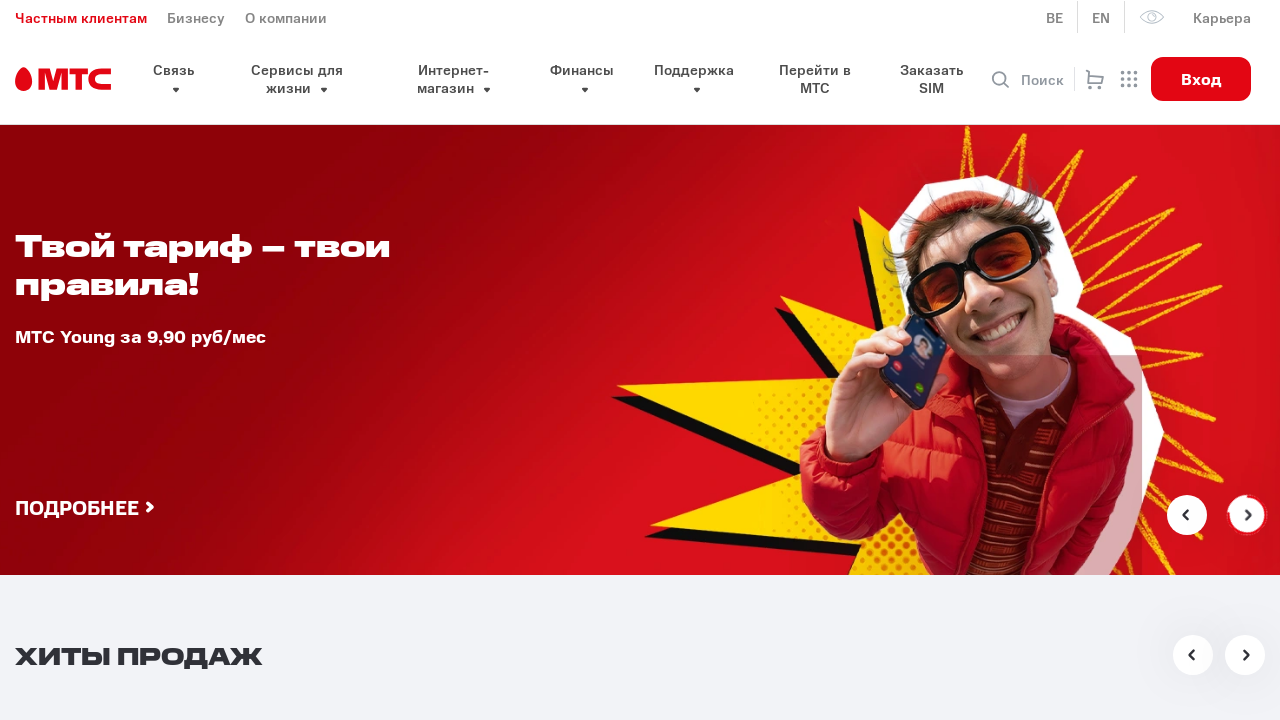

Retrieved text content from block title
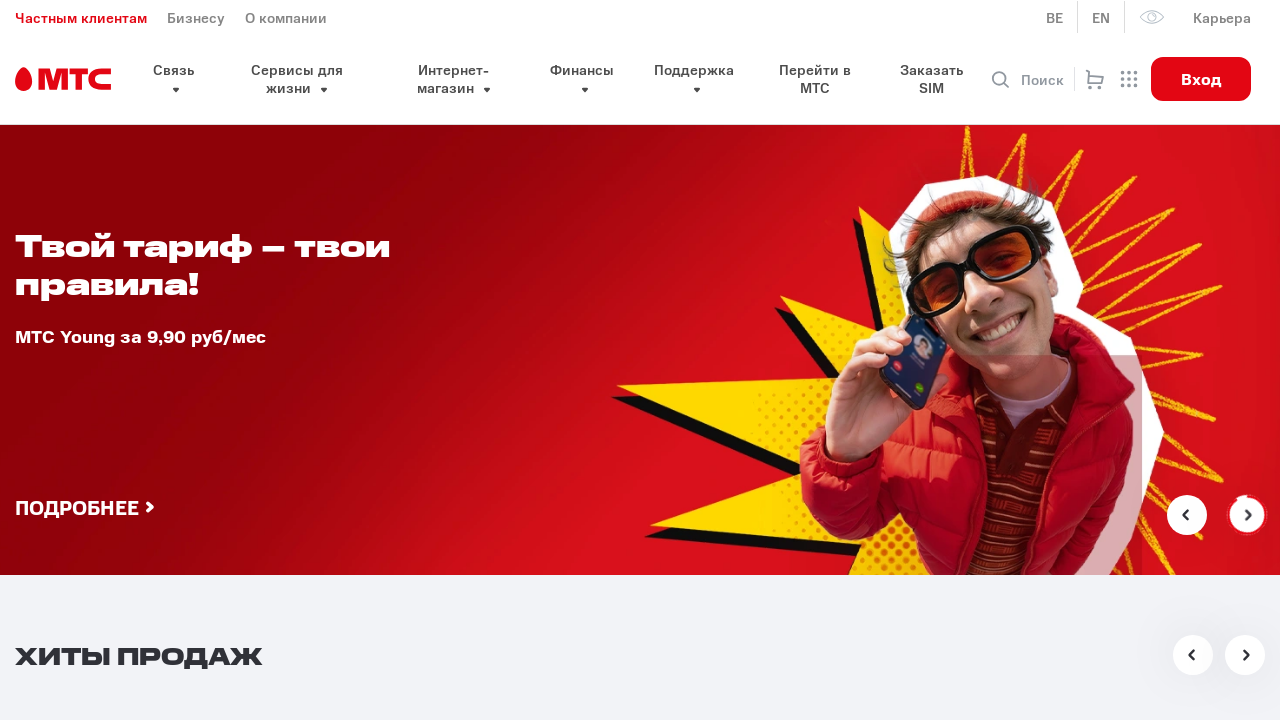

Verified block contains 'Онлайн пополнение'
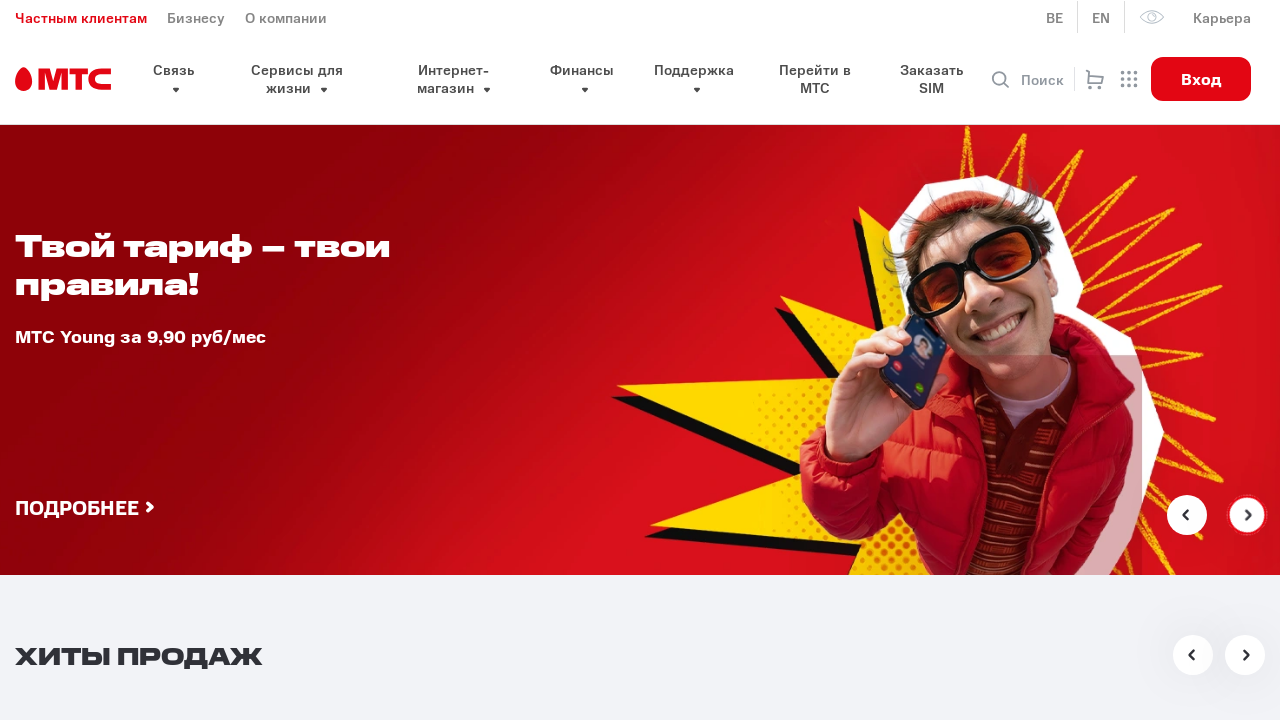

Verified block contains 'без комиссии'
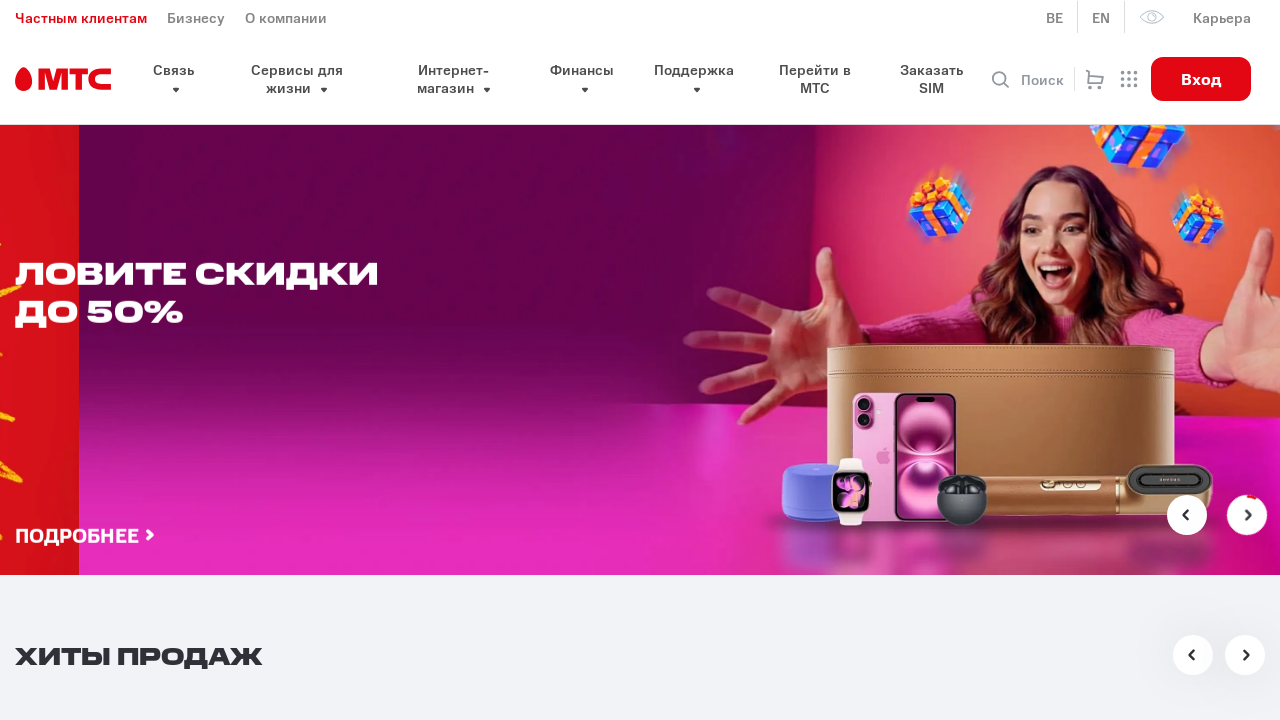

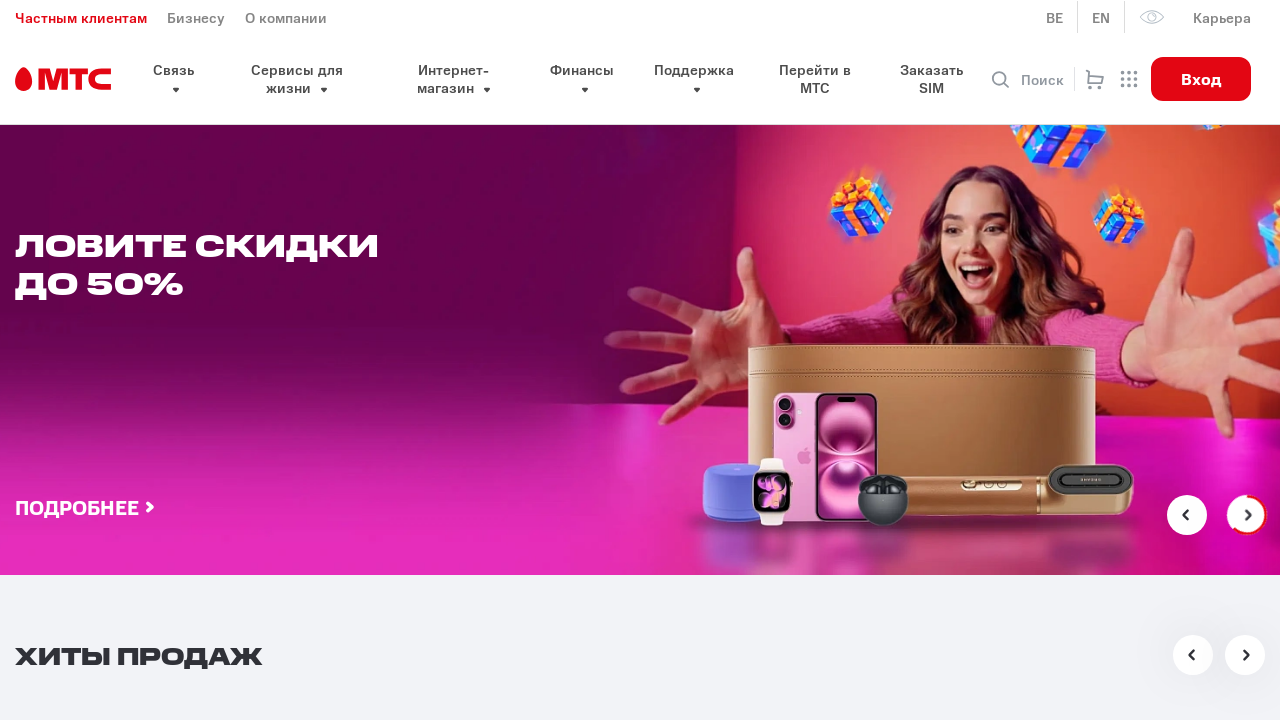